Tests navigation by clicking the Contact link and verifying the page header changes to "Contact us"

Starting URL: https://www.qa-practice.com/elements/input/simple

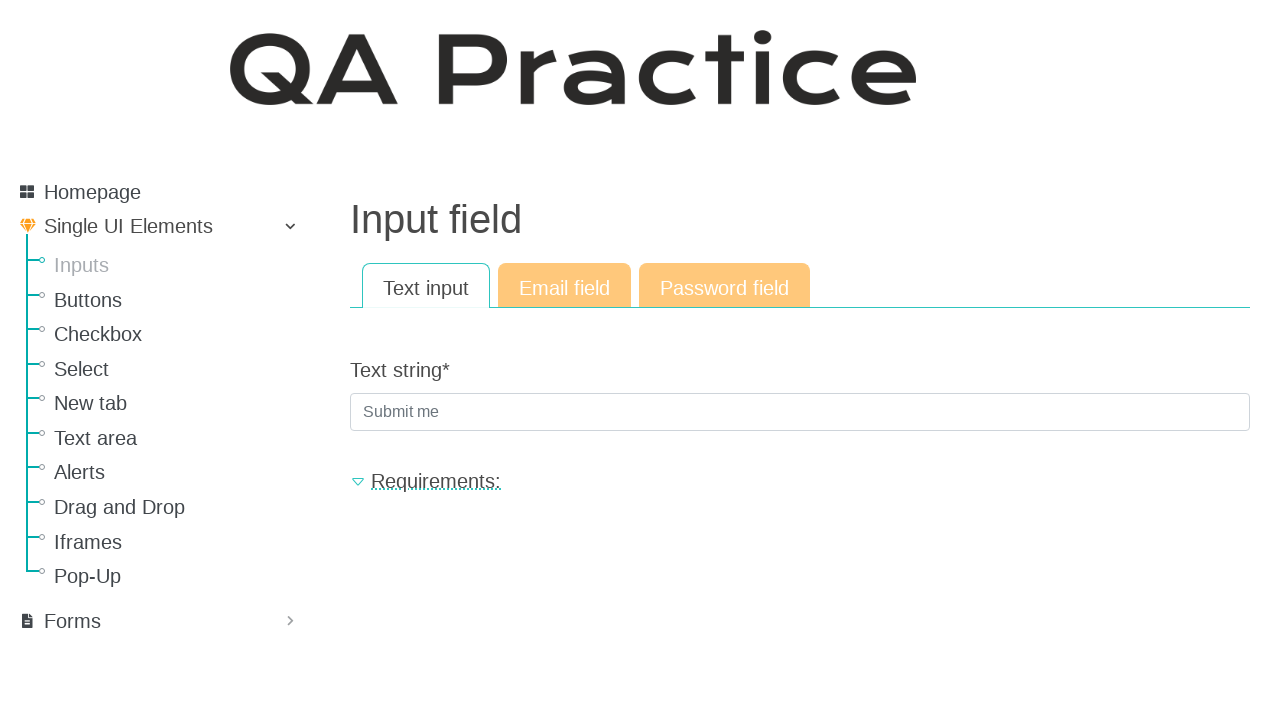

Navigated to starting URL
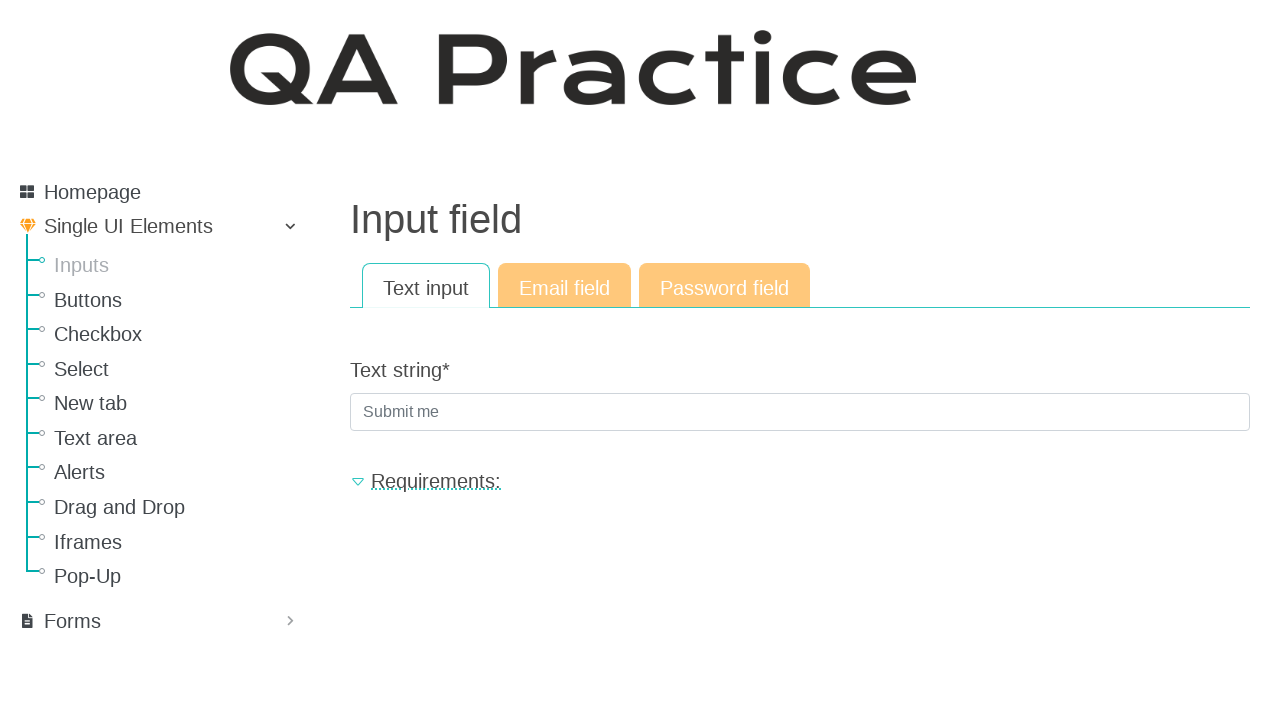

Clicked the Contact link at (68, 625) on a:text('Contact')
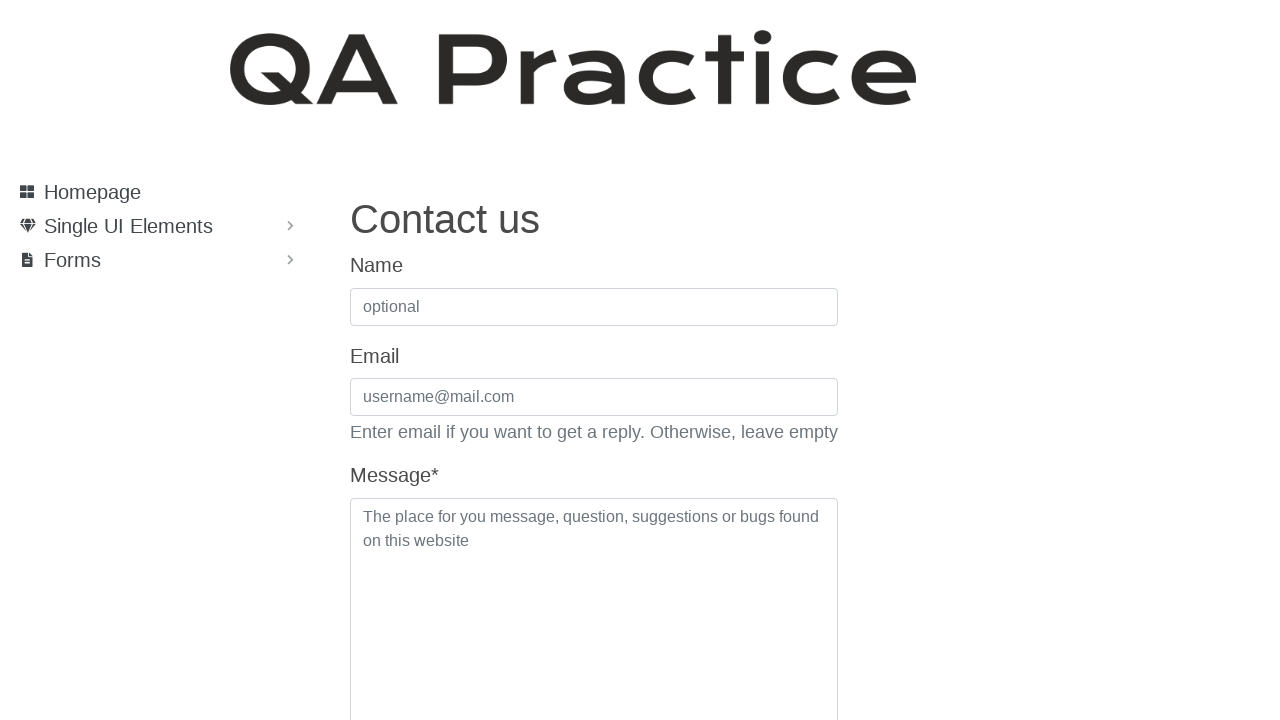

Contact page header loaded
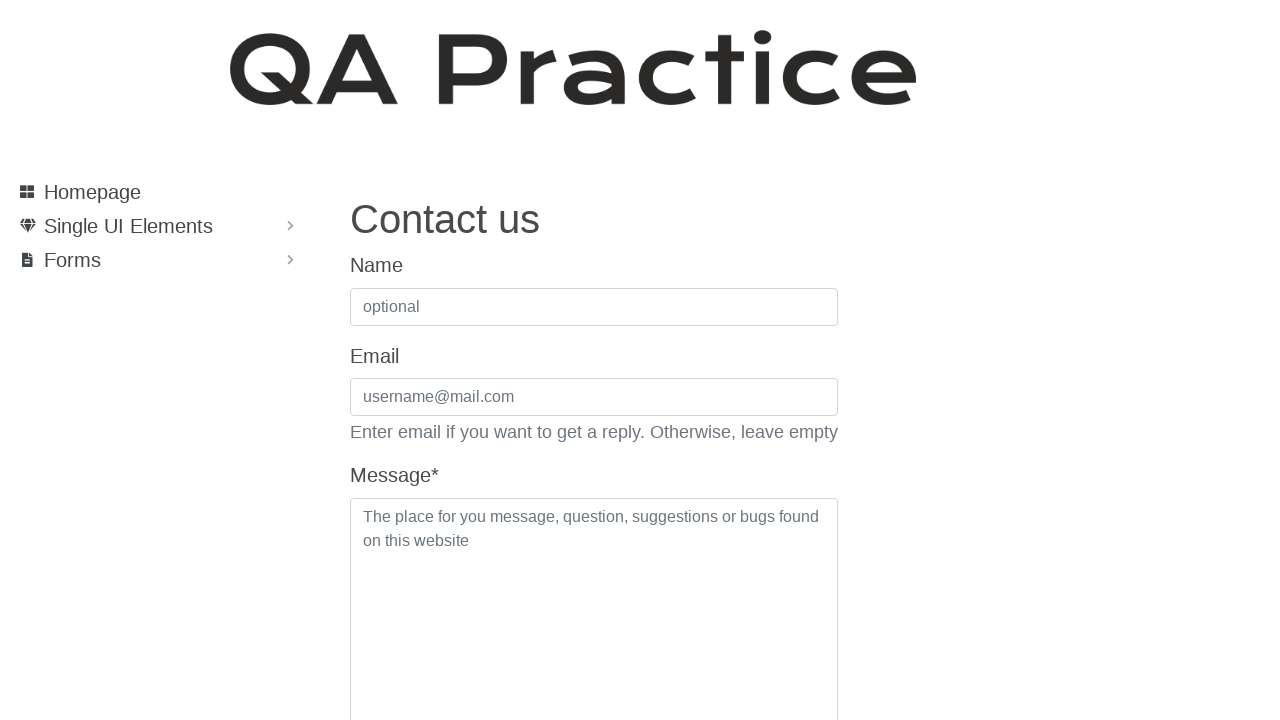

Verified page header is 'Contact us'
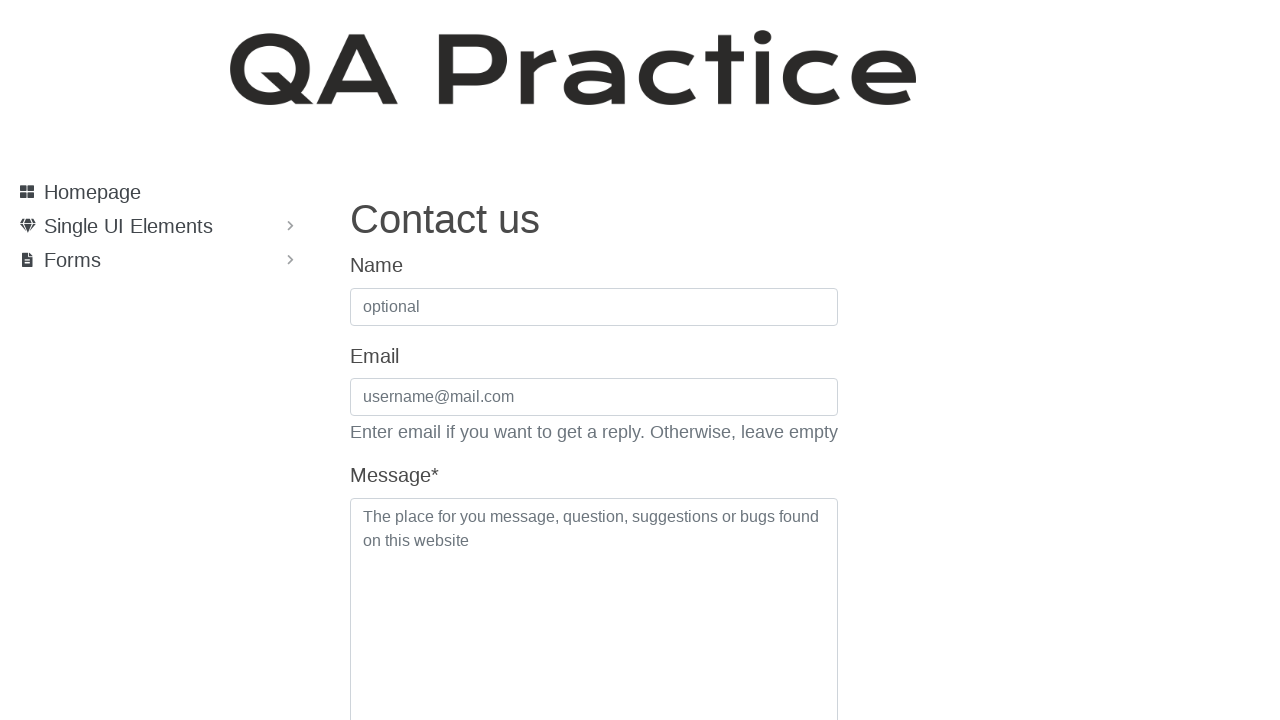

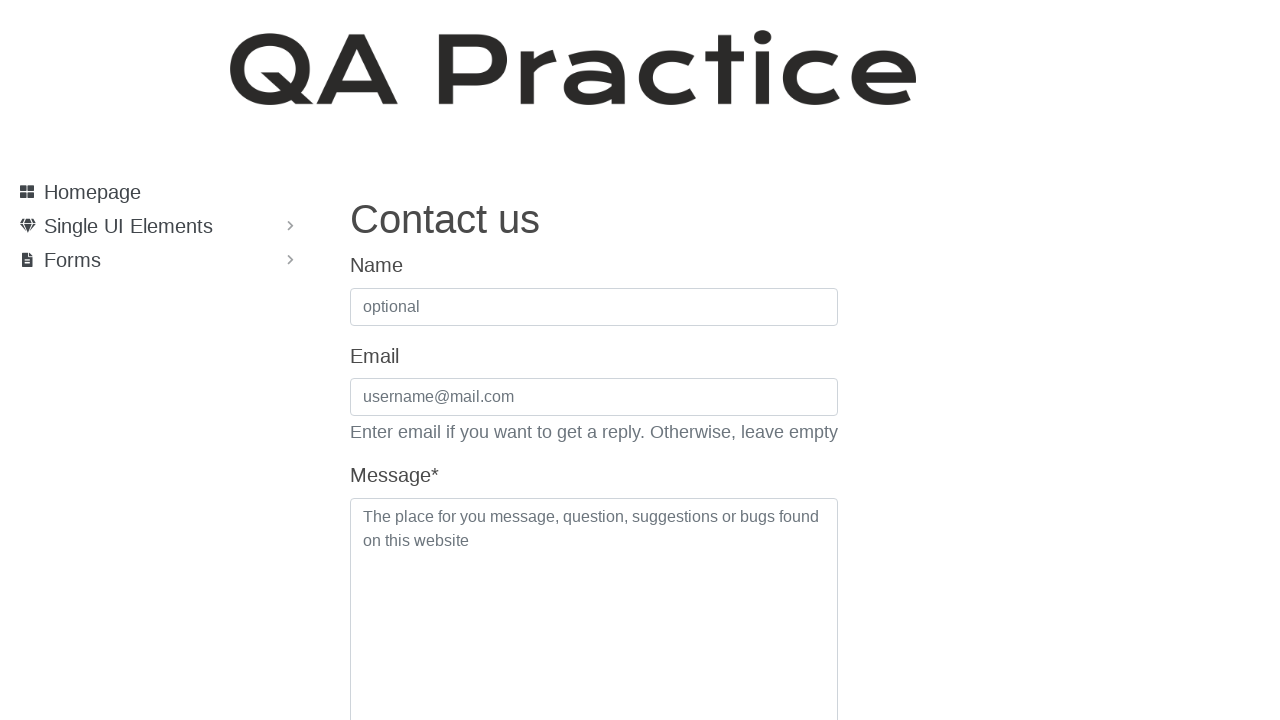